Navigates to W3Schools HTML tables page and locates table elements to verify page loading

Starting URL: https://www.w3schools.com/html/html_tables.asp

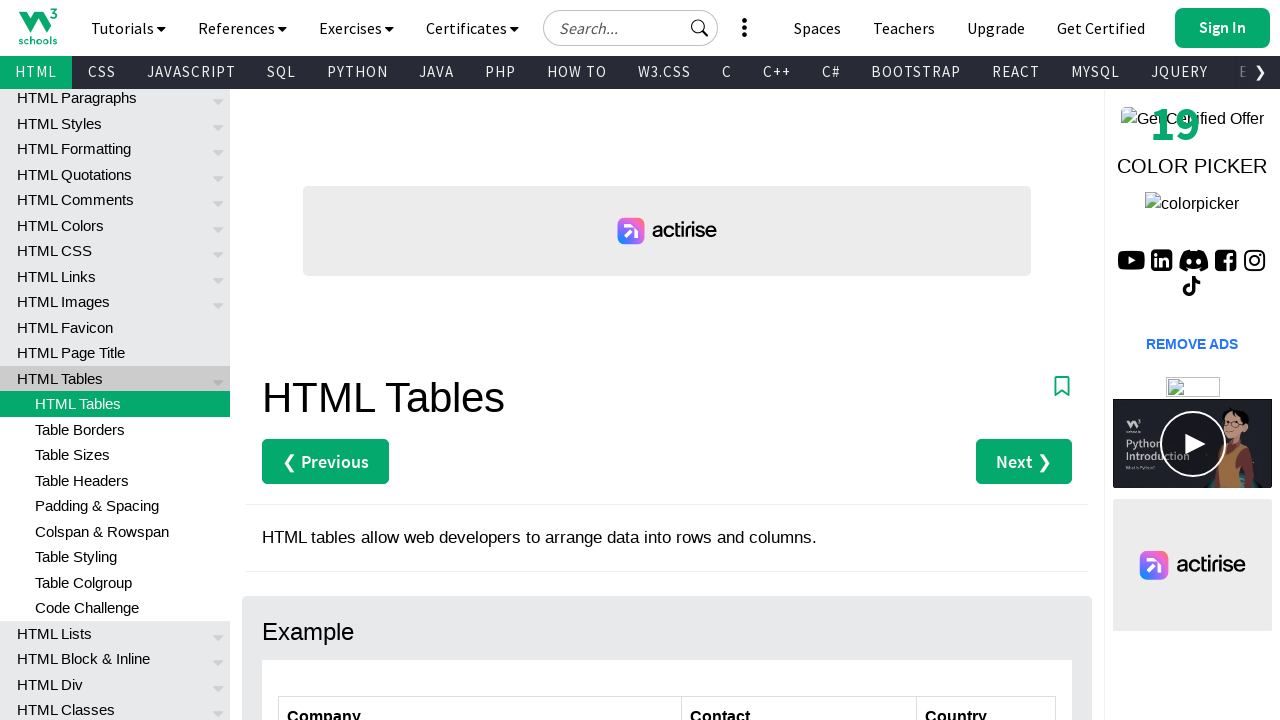

Navigated to W3Schools HTML tables page
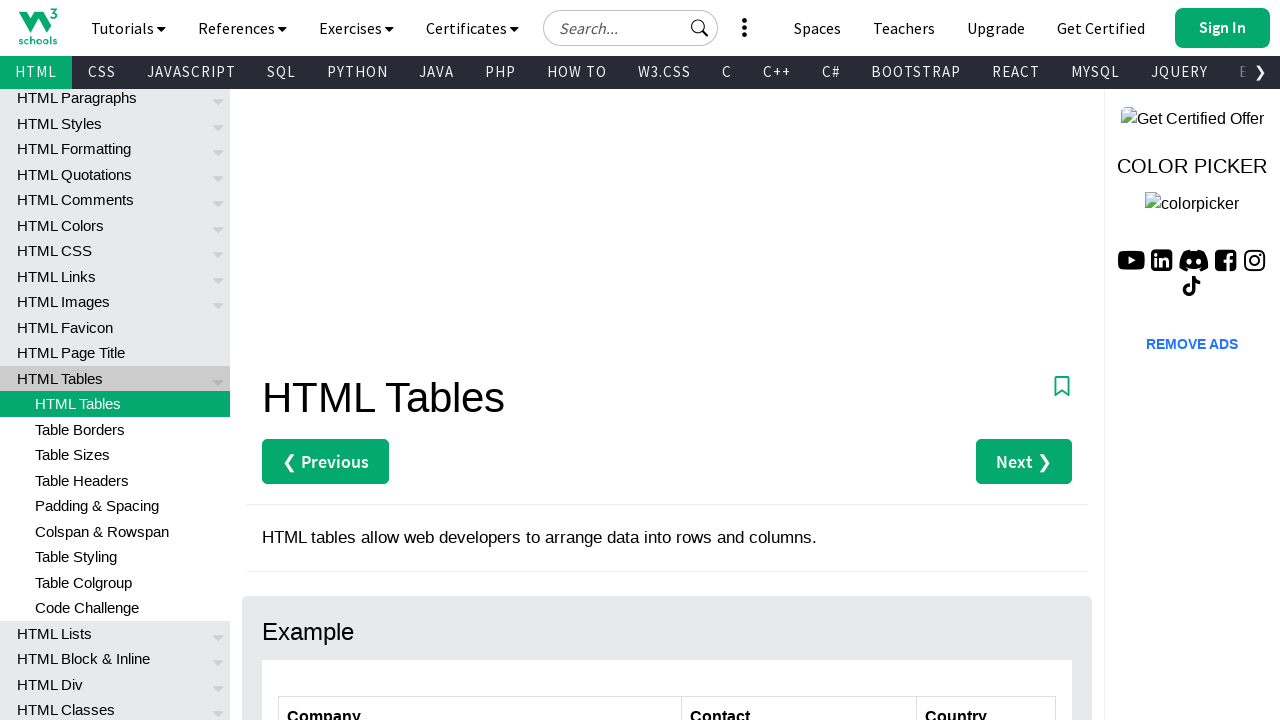

Customers table loaded on page
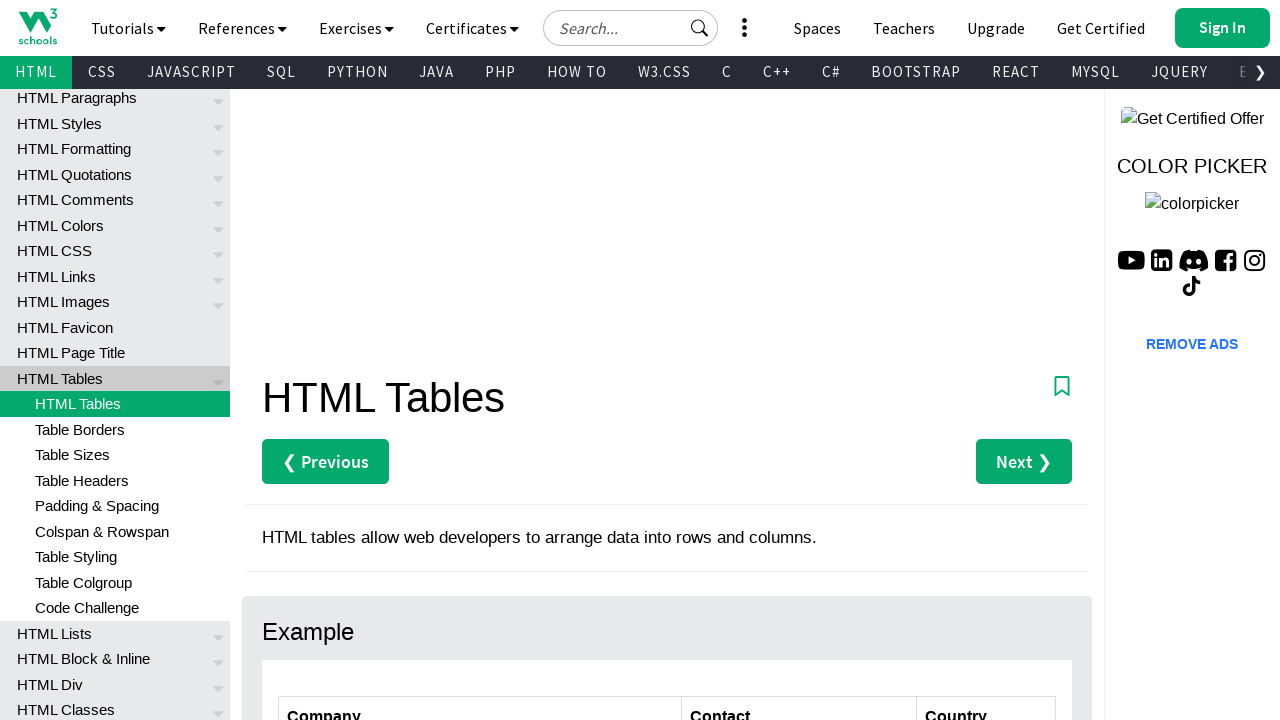

Attempted to locate table with typo 'cuss' - failed as expected
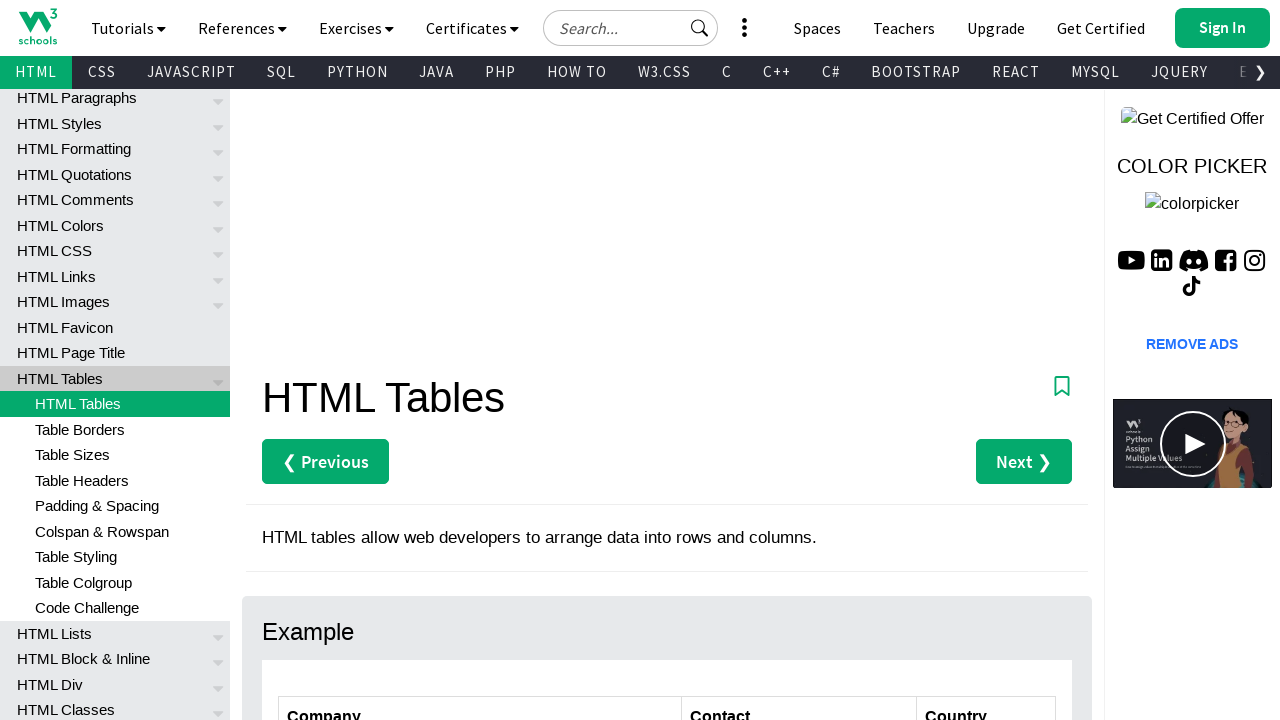

Located correct table elements with id 'customers'
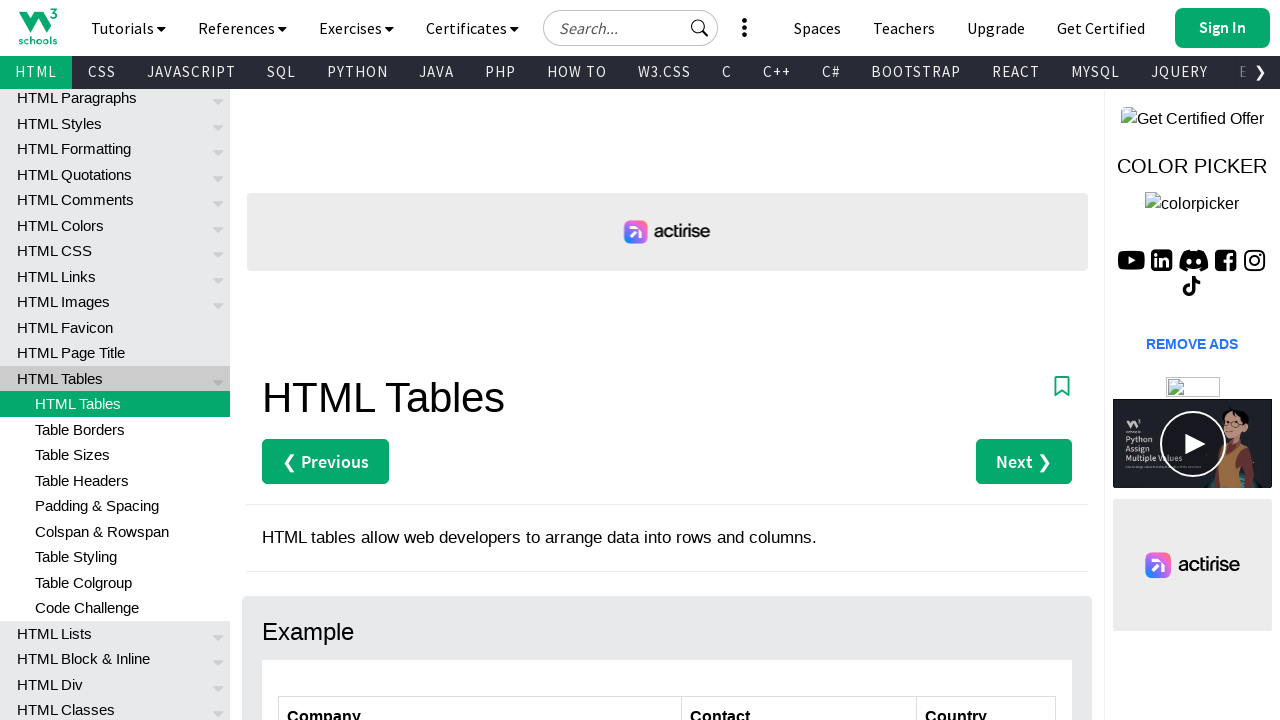

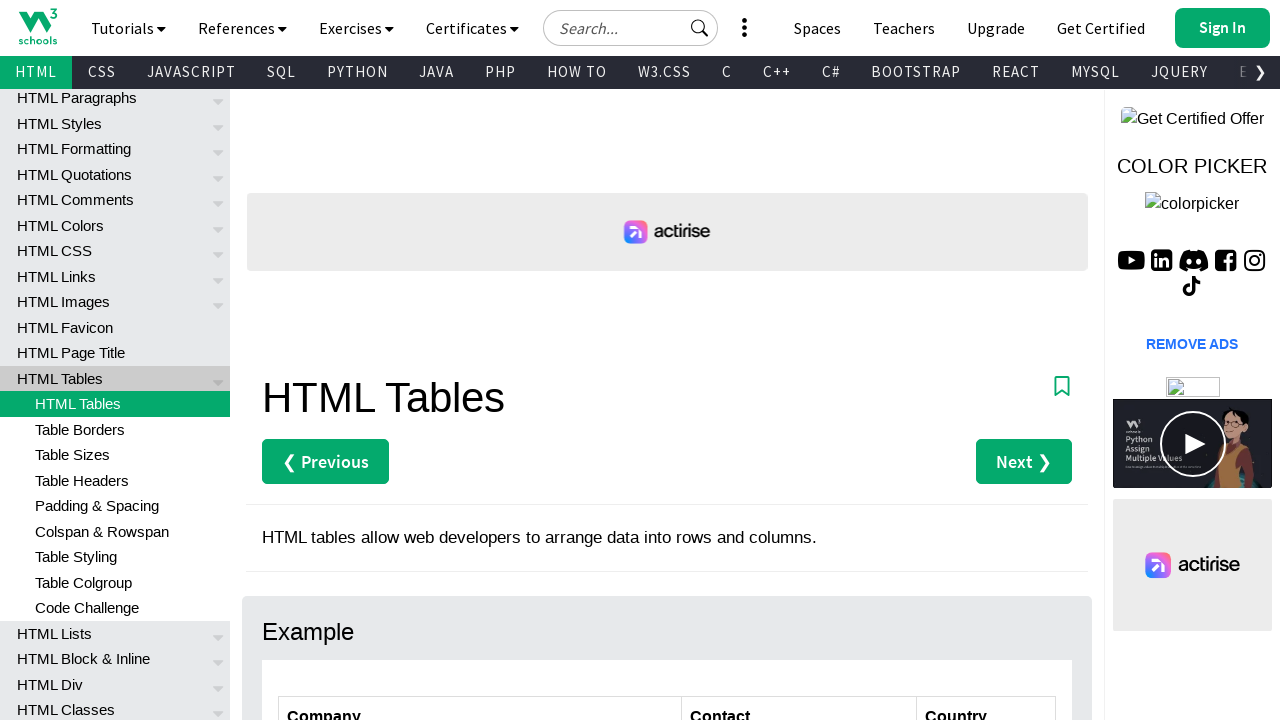